Tests a reservation application by filling in a guest name and proceeding to the next step

Starting URL: http://example.selenium.jp/reserveApp

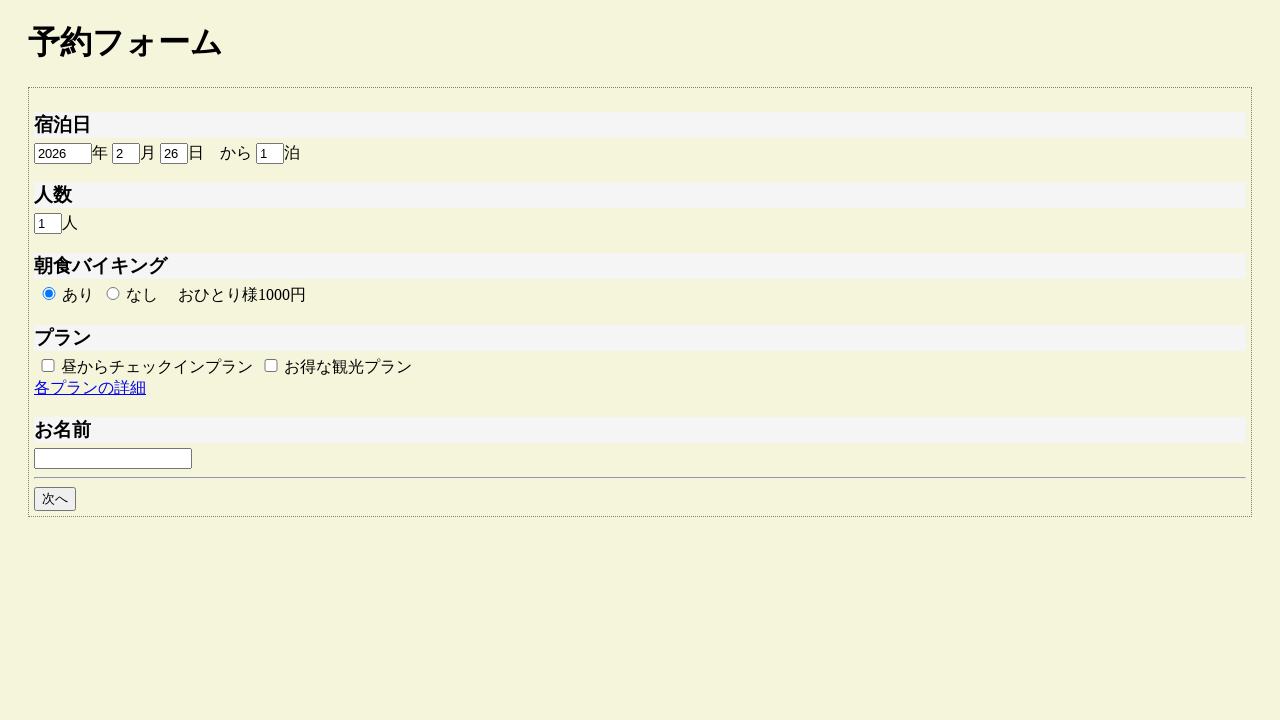

Filled guest name field with 'サンプルユーザ' on #guestname
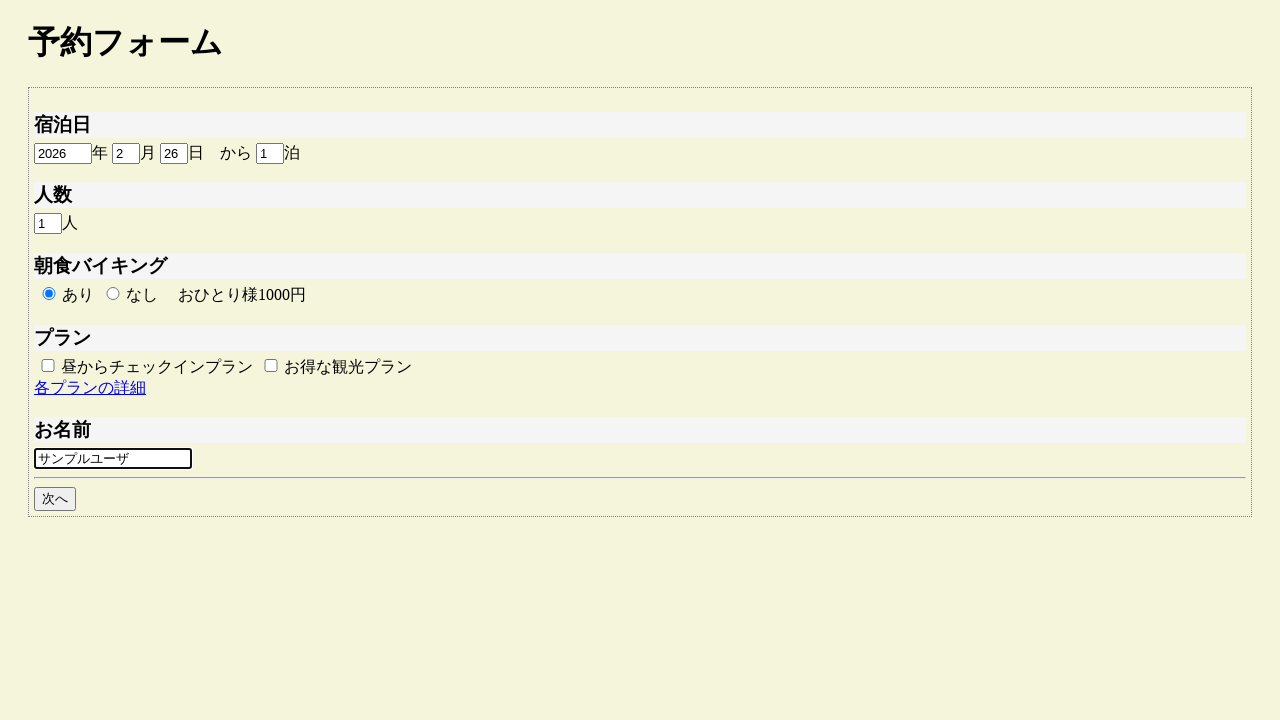

Clicked next button to proceed to the next step at (55, 499) on #goto_next
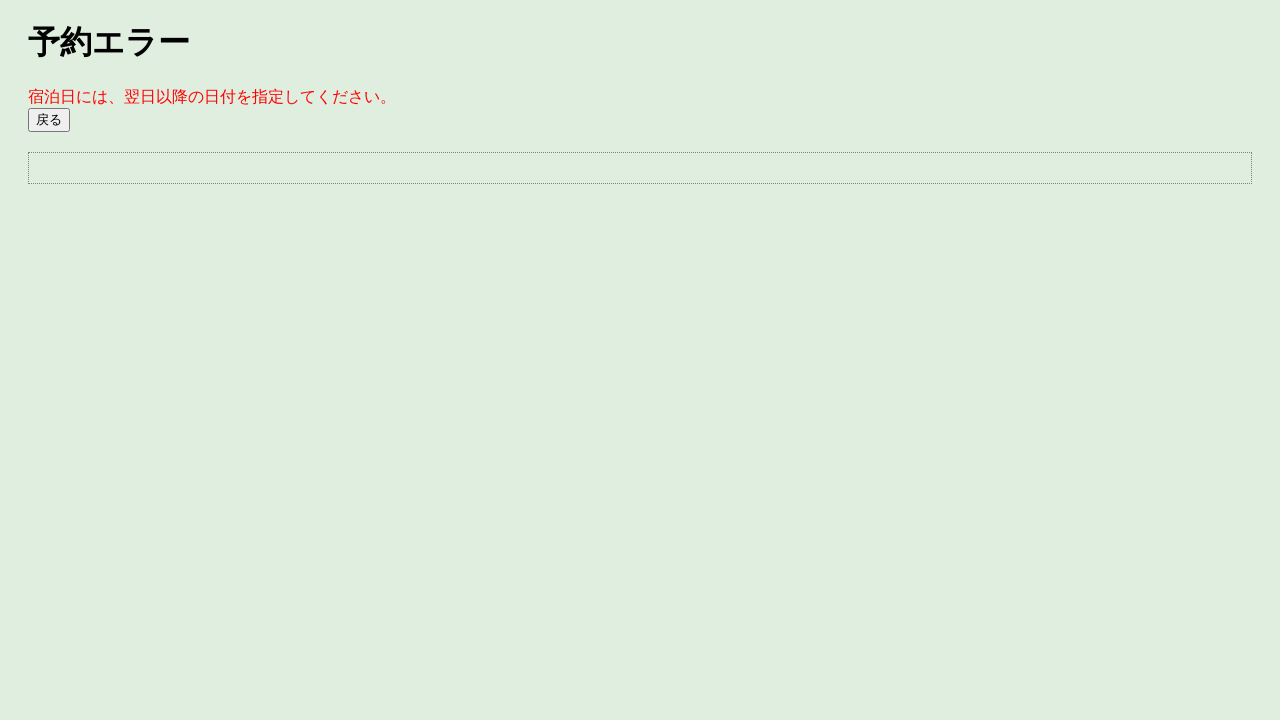

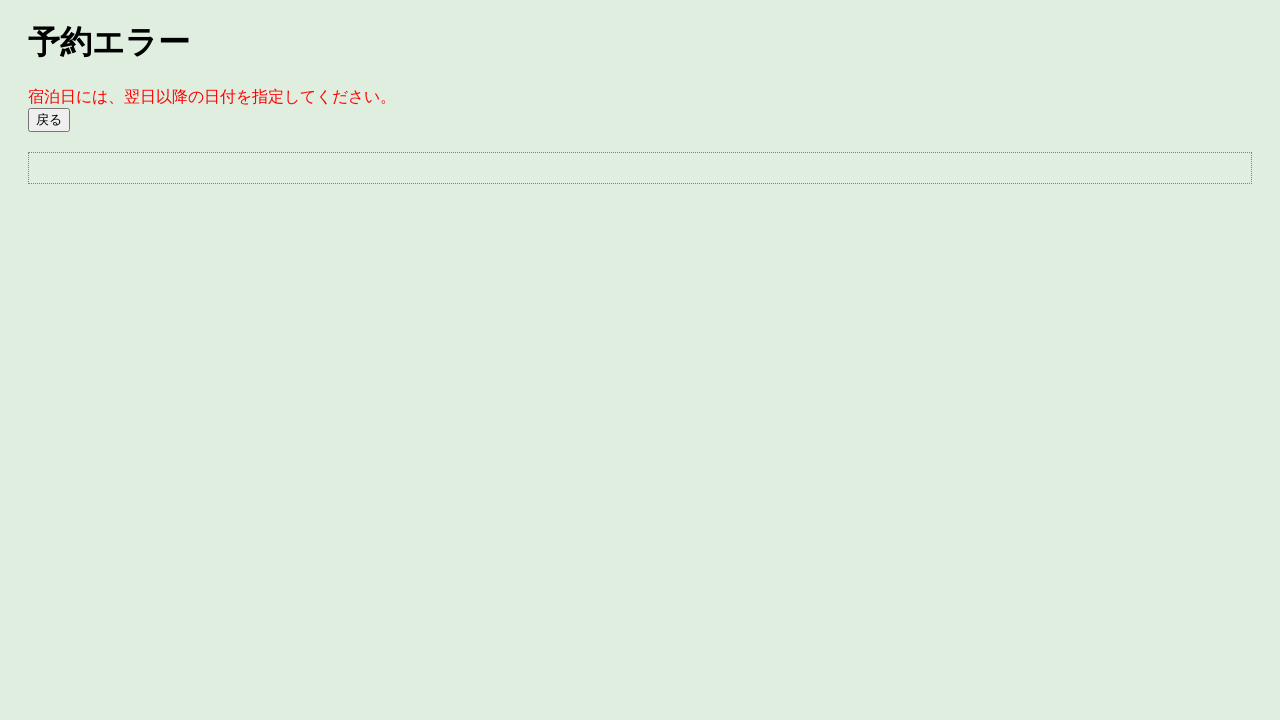